Navigates to the Playwright documentation website, waits for the "Get Started" link to appear, and clicks on it to navigate to the getting started page

Starting URL: https://playwright.dev/

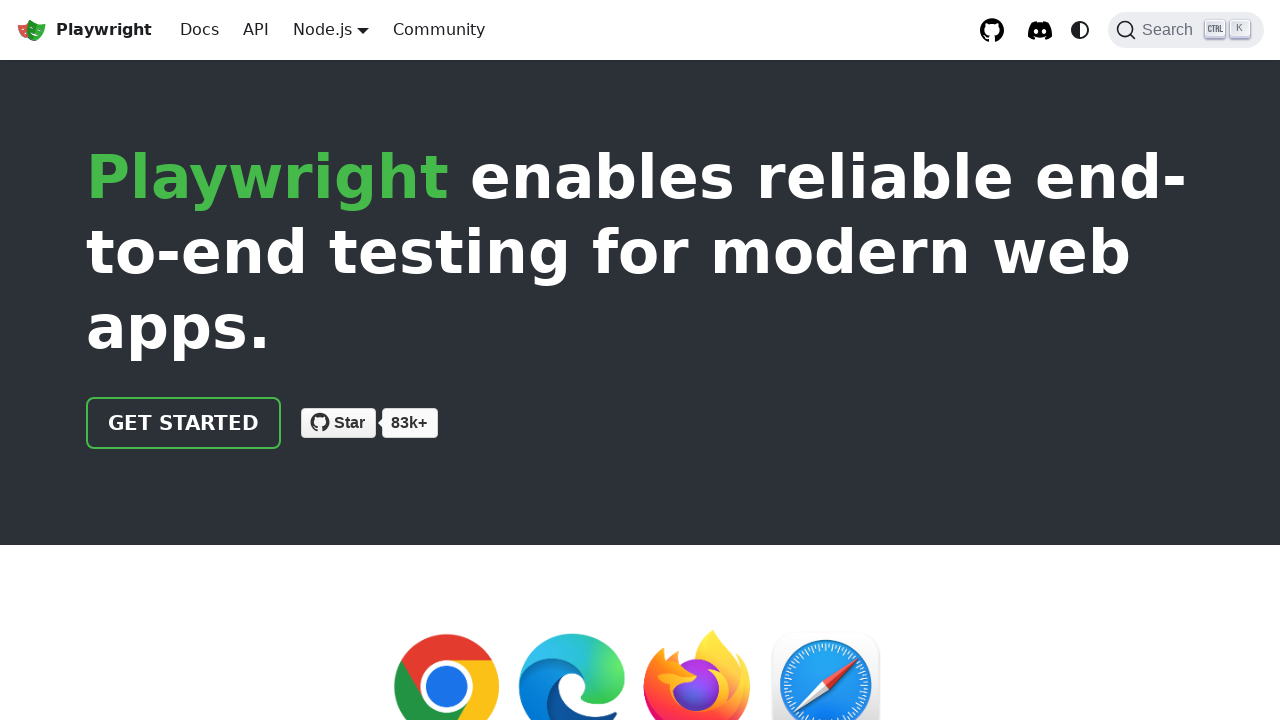

Navigated to Playwright documentation website
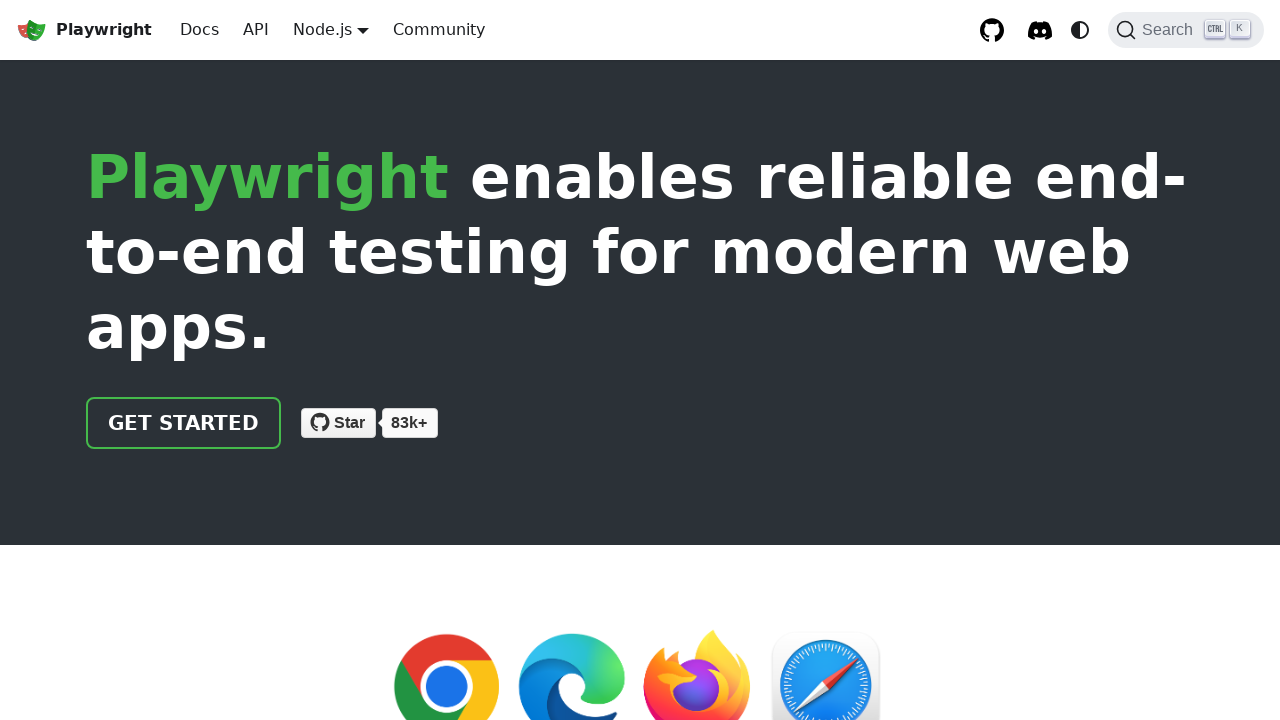

Get Started link appeared on the page
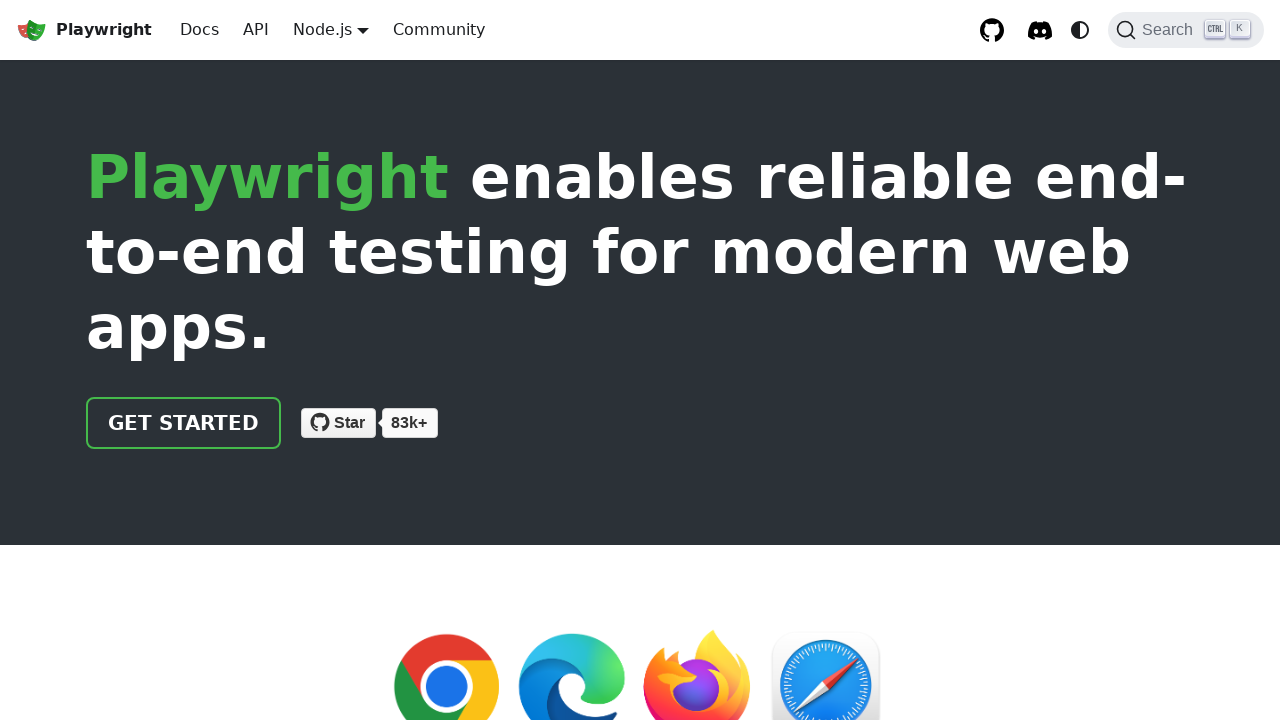

Clicked on Get Started link to navigate to getting started page at (184, 423) on text=Get Started
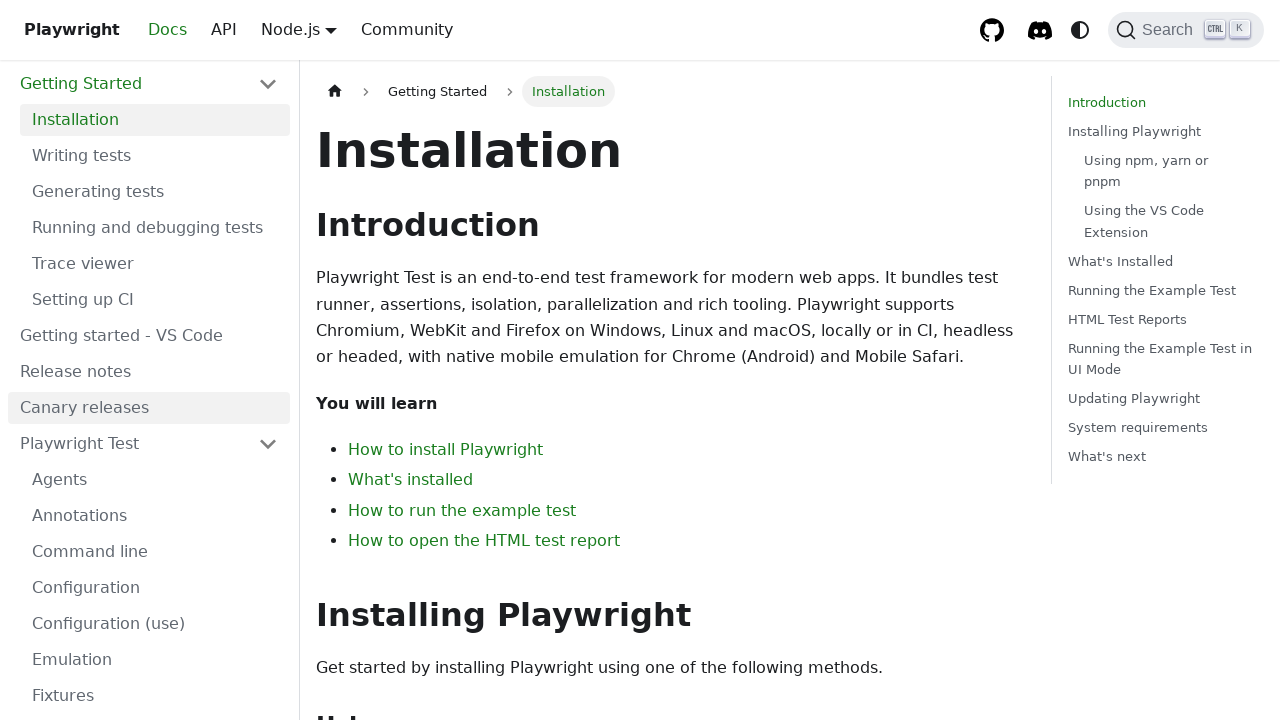

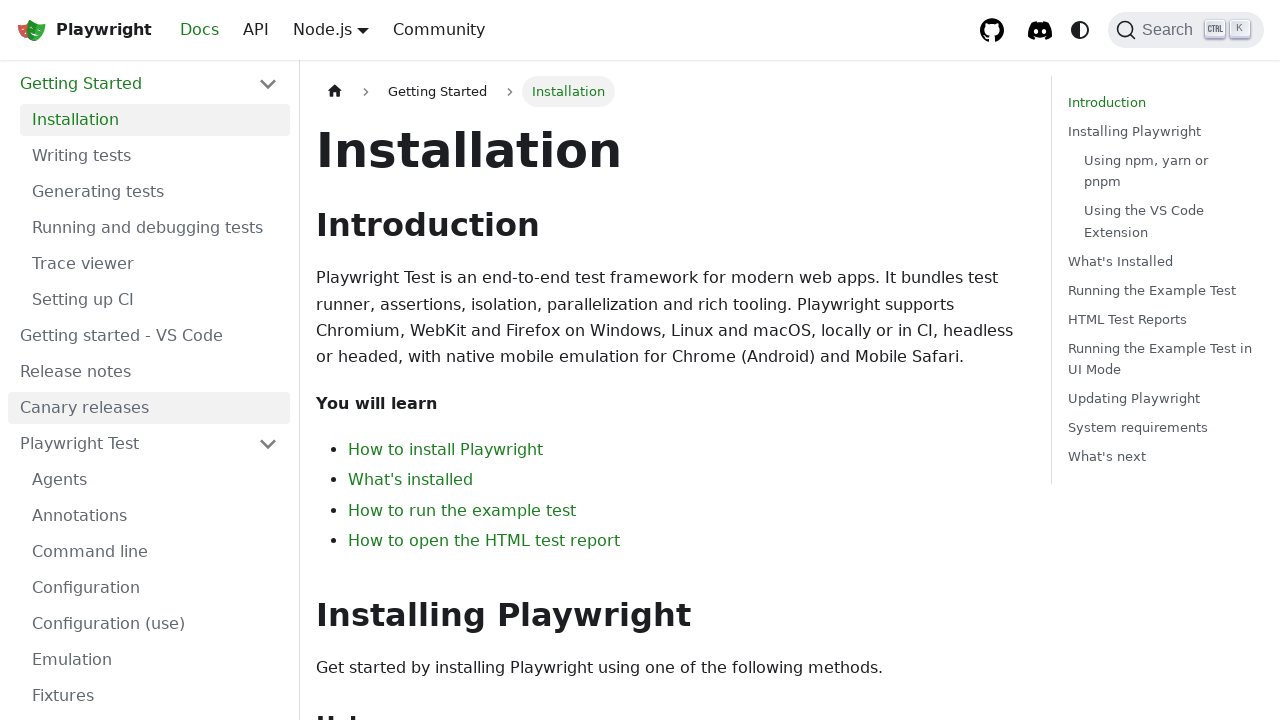